Navigates to The Internet test site and clicks on the "Add/Remove Elements" link

Starting URL: https://the-internet.herokuapp.com/

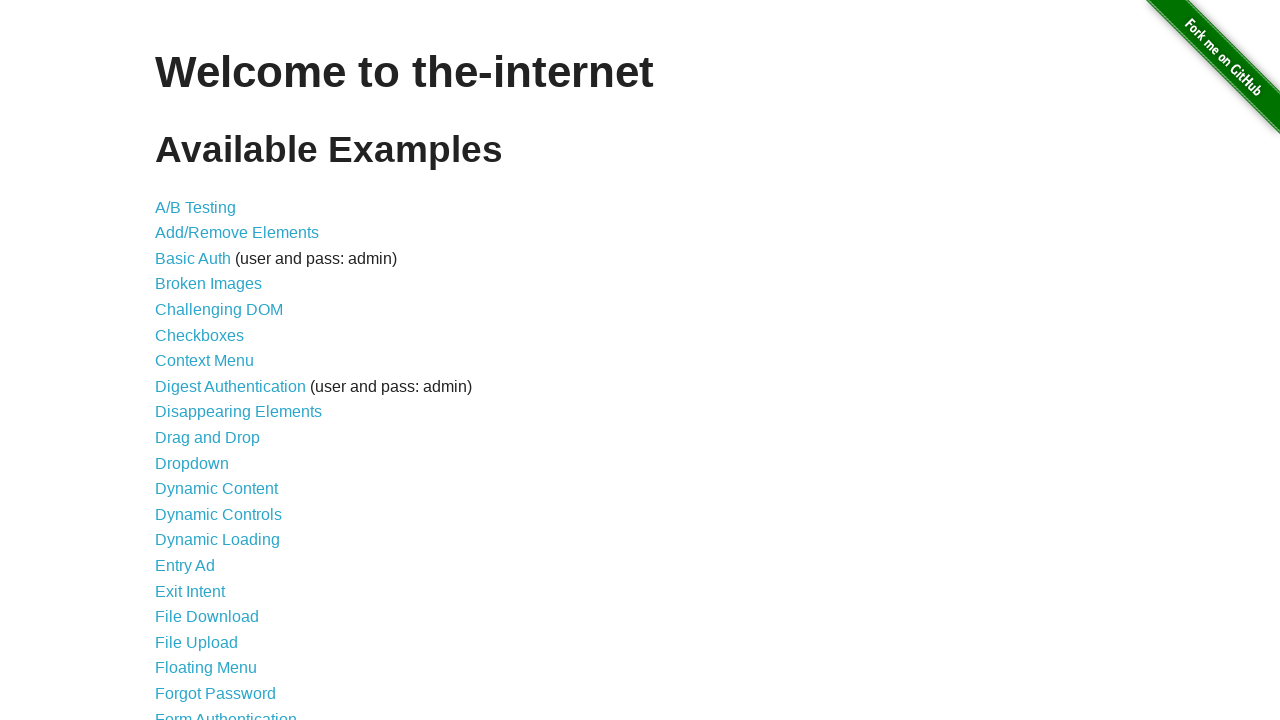

Navigated to The Internet test site
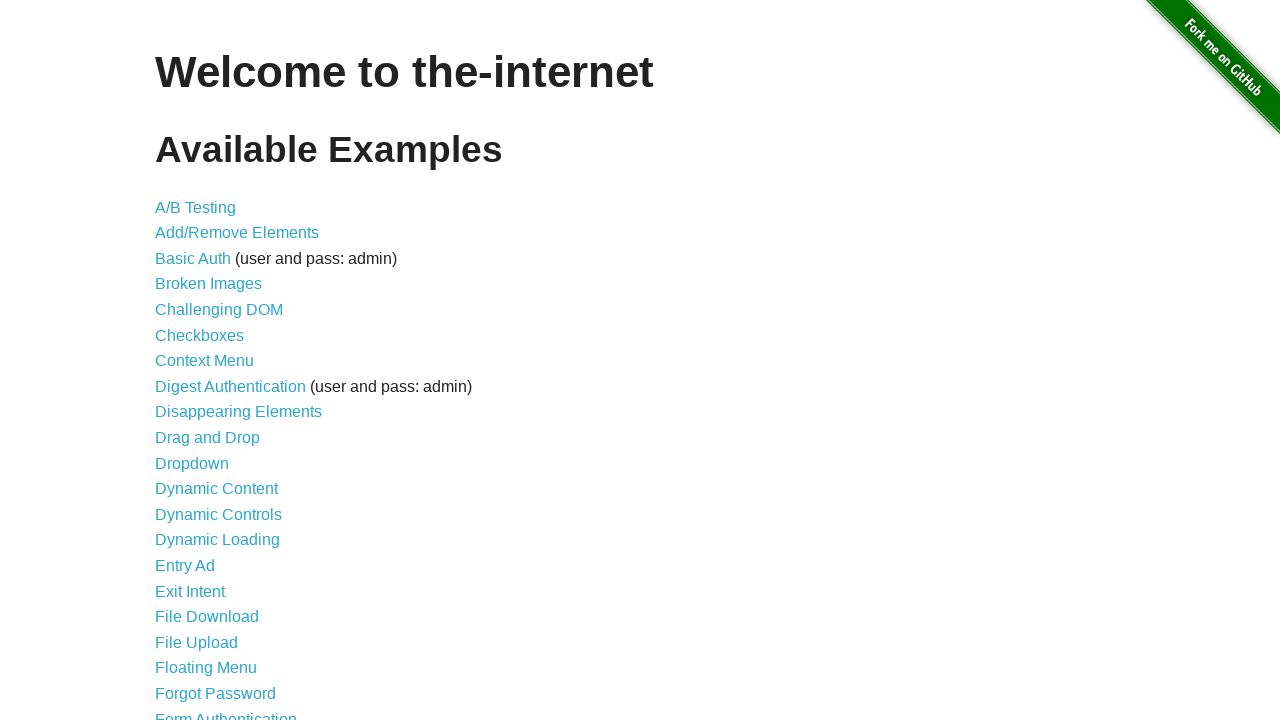

Clicked on the 'Add/Remove Elements' link at (237, 233) on text=Add/Remove Elements
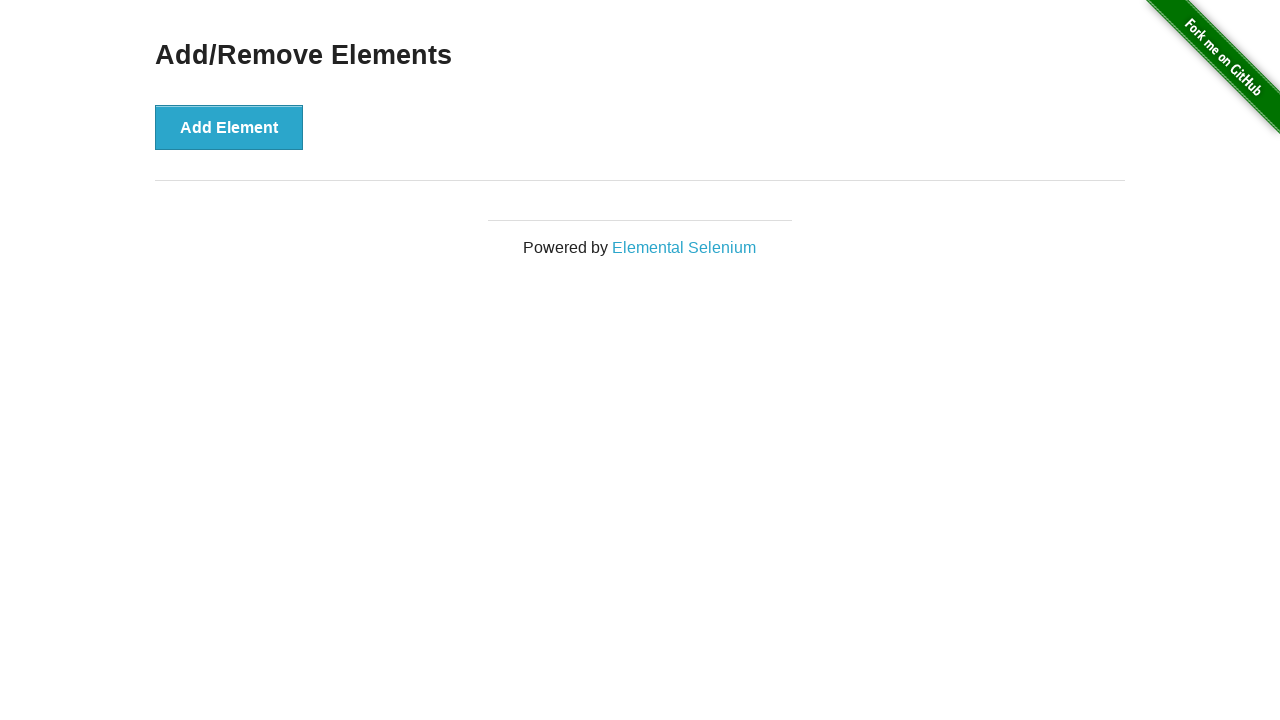

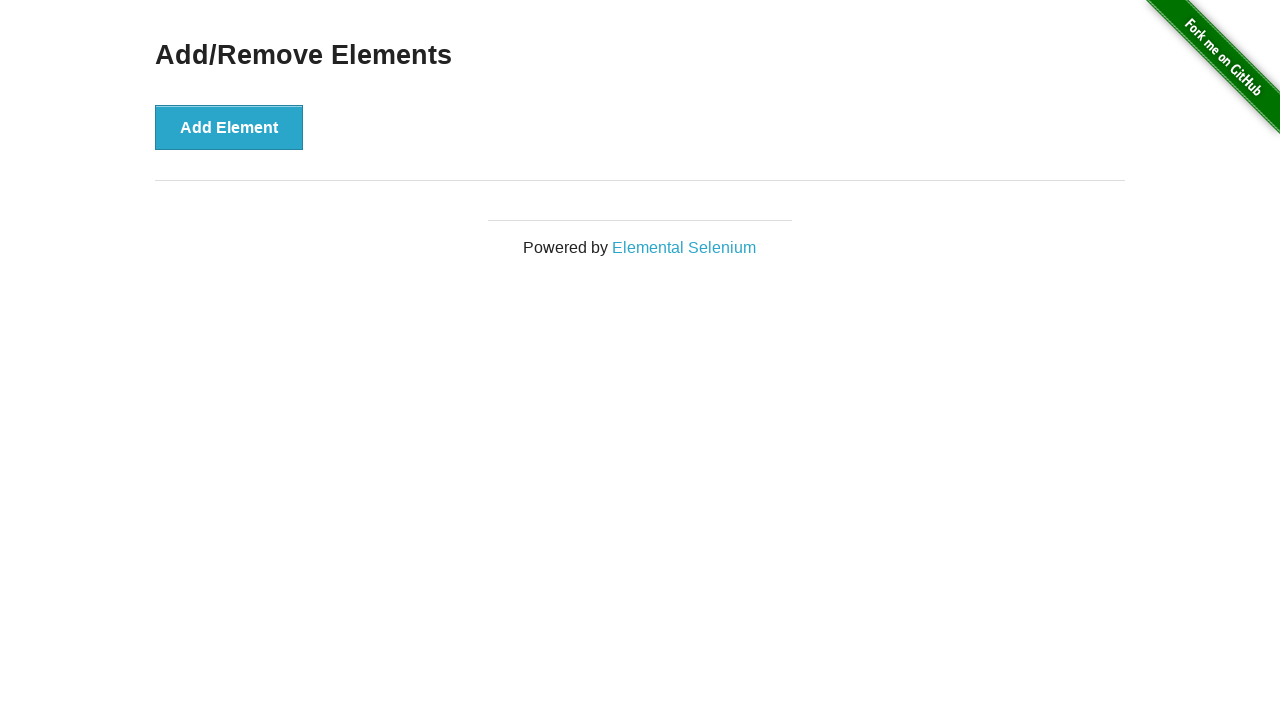